Navigates to the Time and Date world clock page and verifies that the city/location links table is displayed and contains links

Starting URL: https://www.timeanddate.com/worldclock/

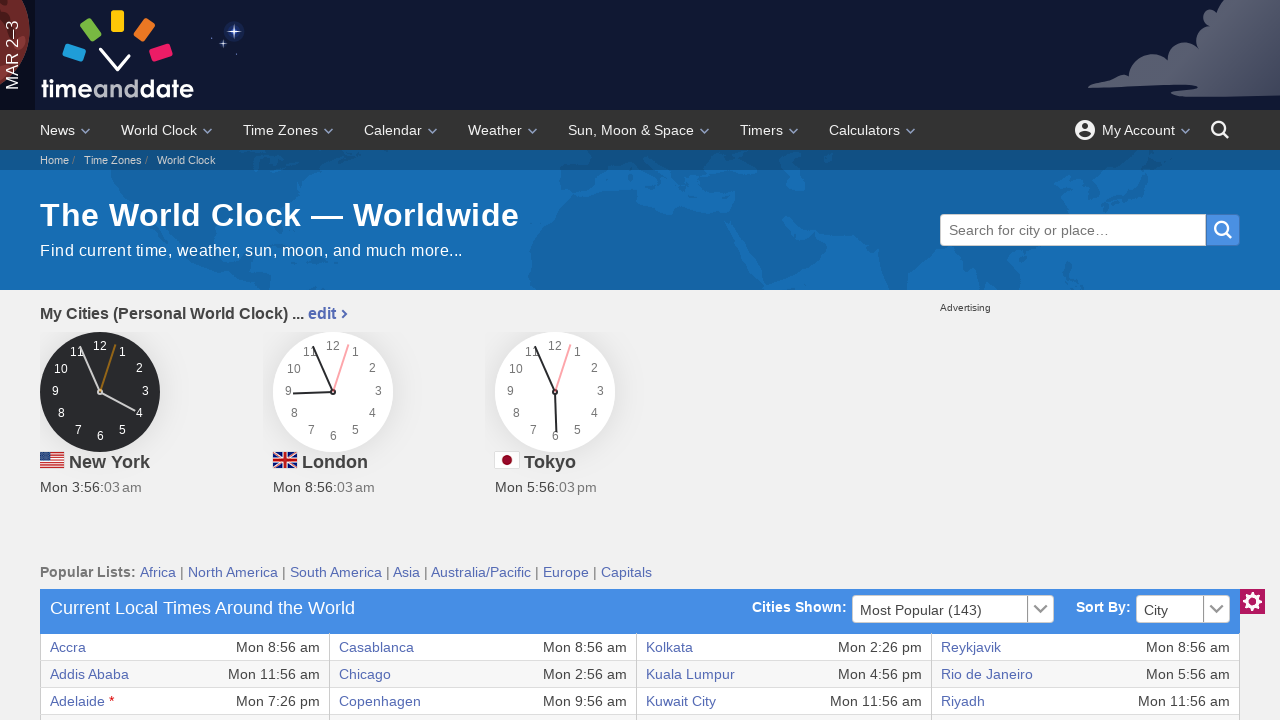

Waited for world clock table with location links to load
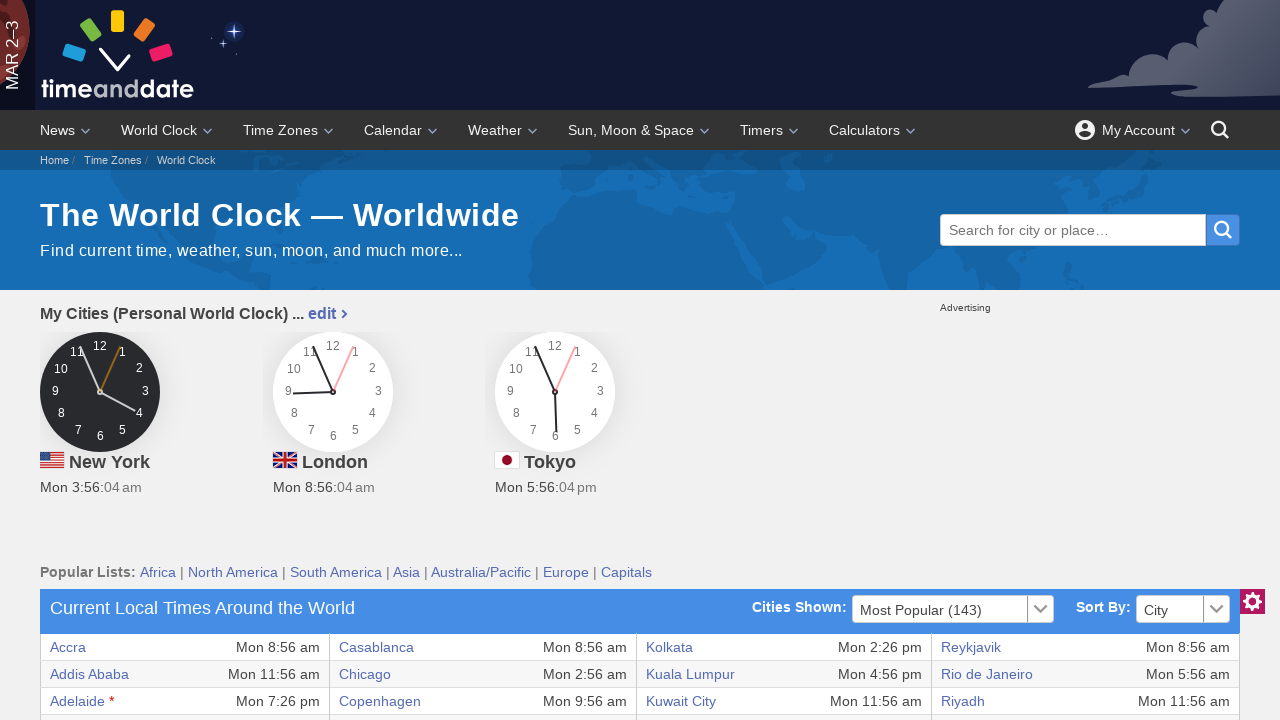

Located all city/location links in the table
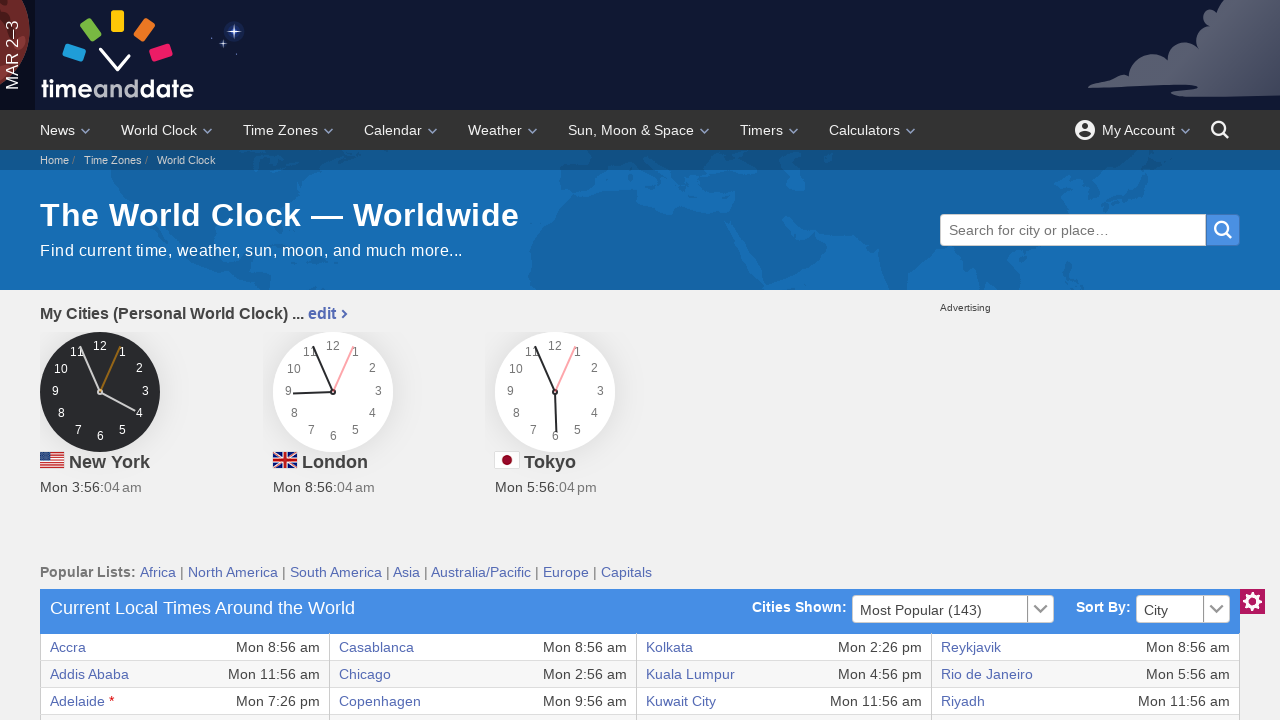

Verified that location links table contains links (count > 0)
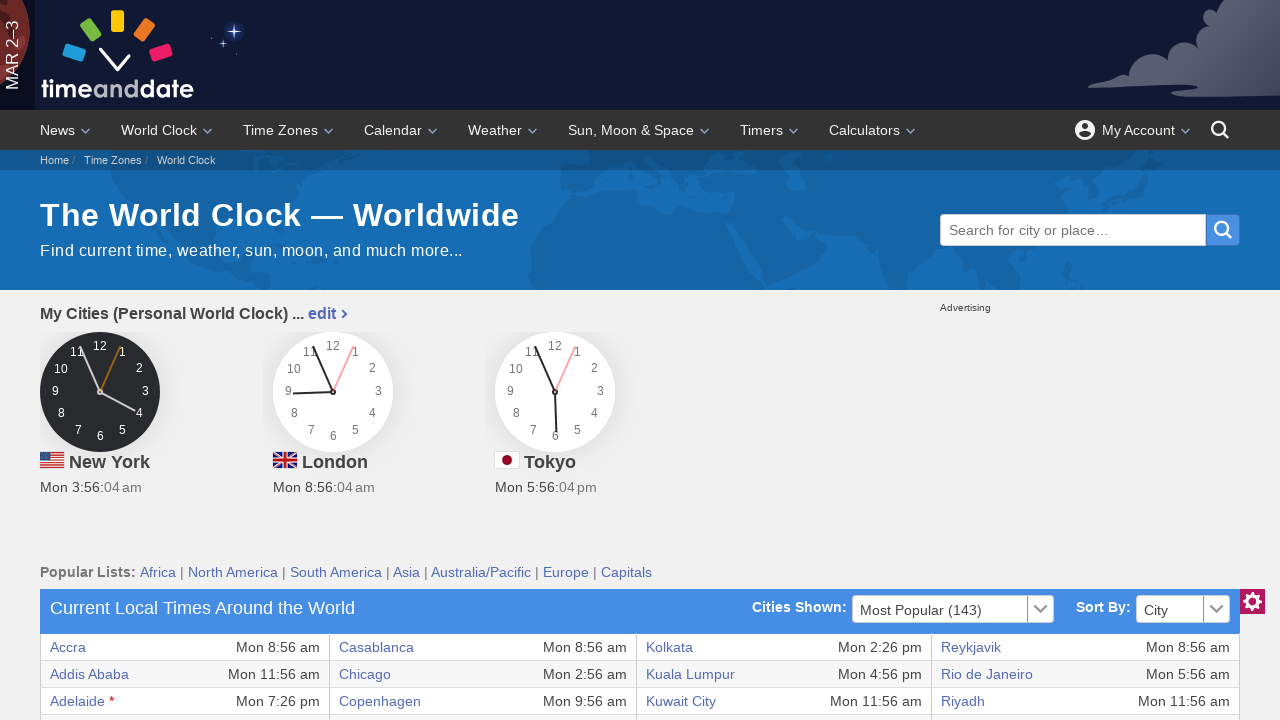

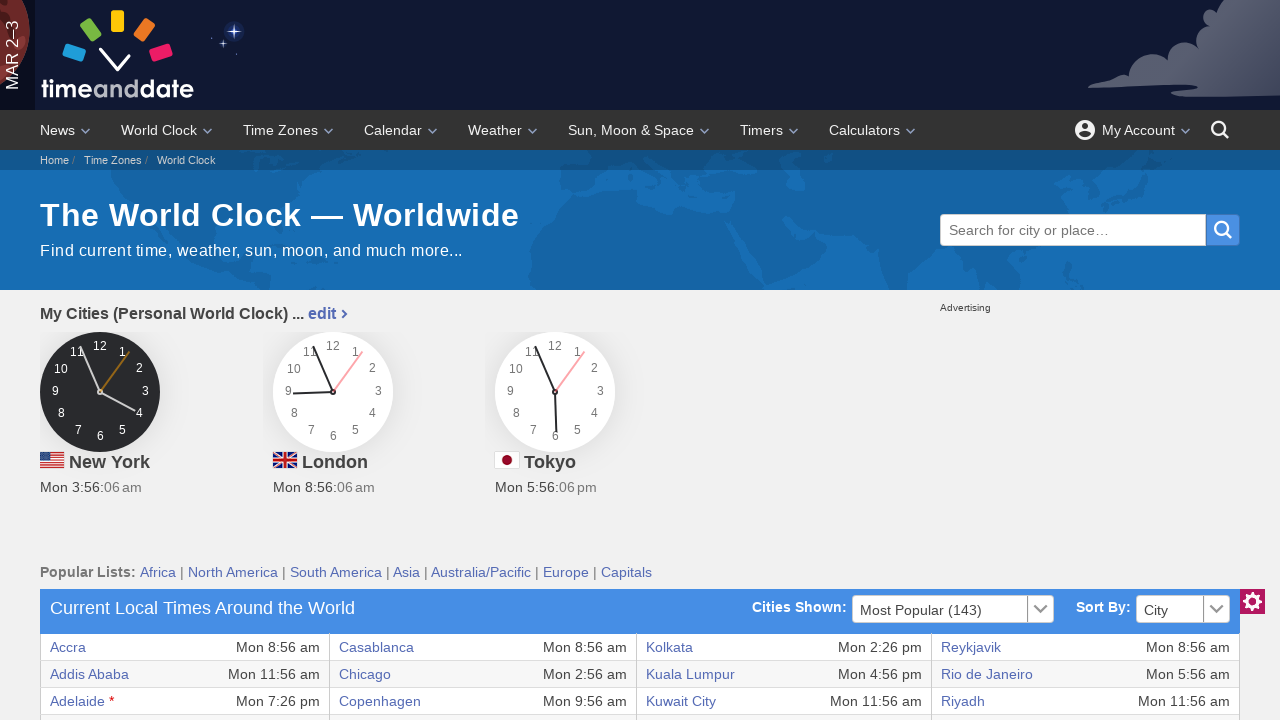